Tests JavaScript confirmation alert handling by clicking a button to trigger the alert, accepting it, and verifying the result text on the page.

Starting URL: http://the-internet.herokuapp.com/javascript_alerts

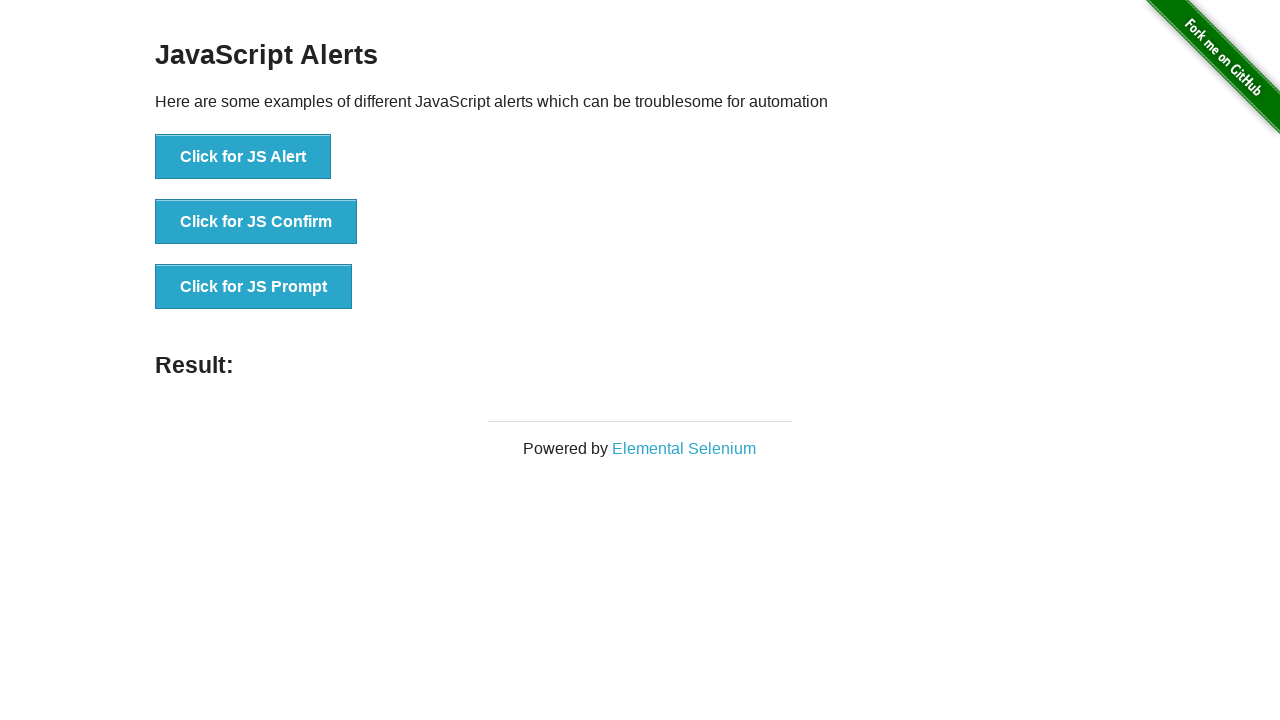

Set up dialog handler to accept confirmation alerts
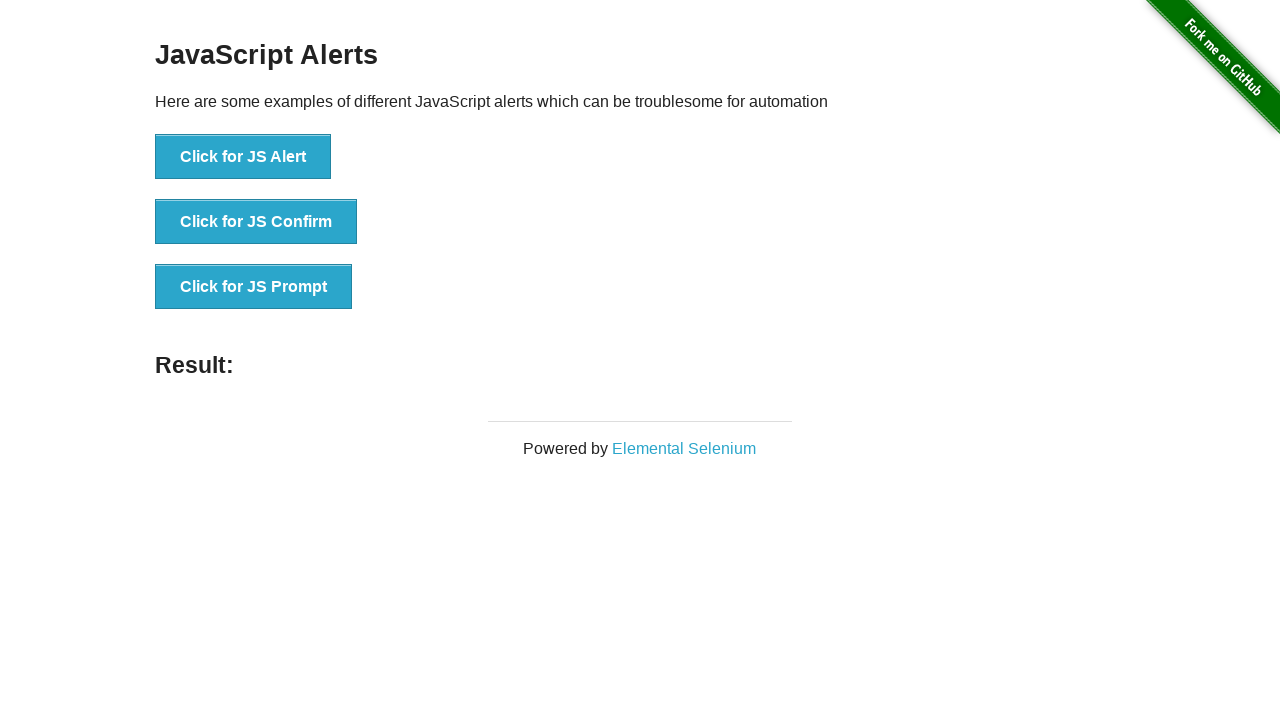

Clicked the confirmation alert button at (256, 222) on .example li:nth-child(2) button
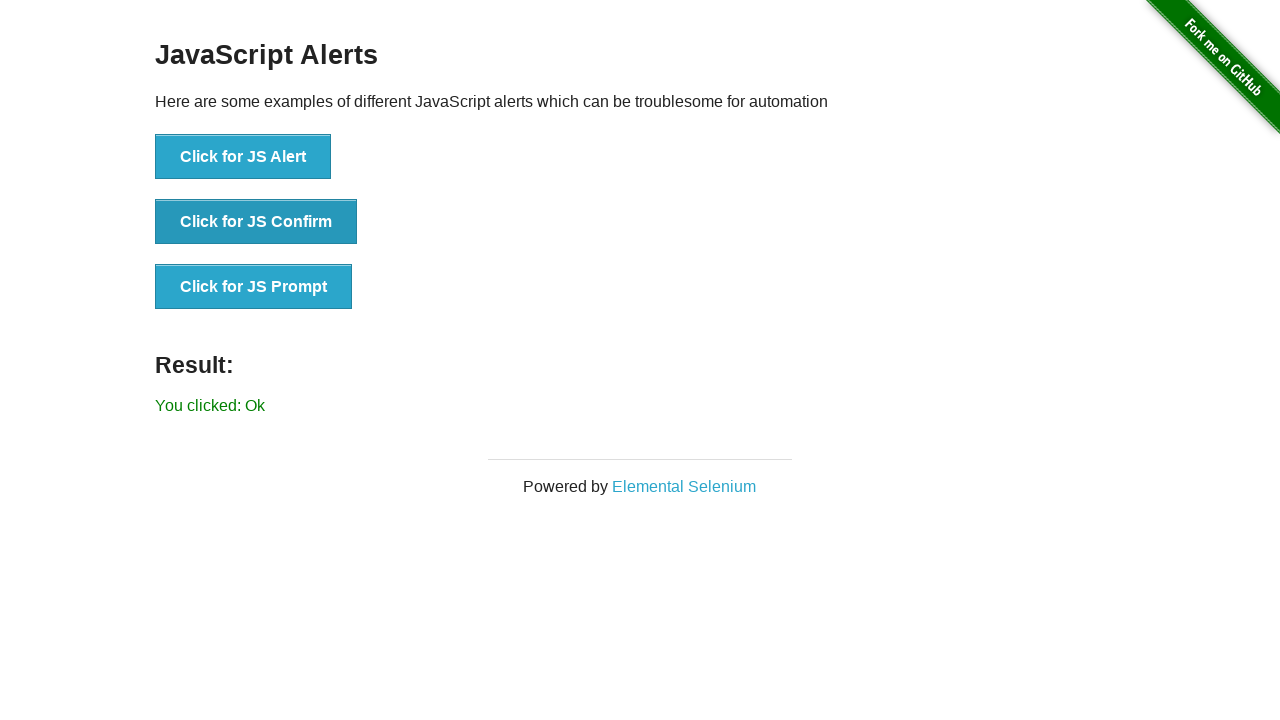

Result text element appeared after accepting alert
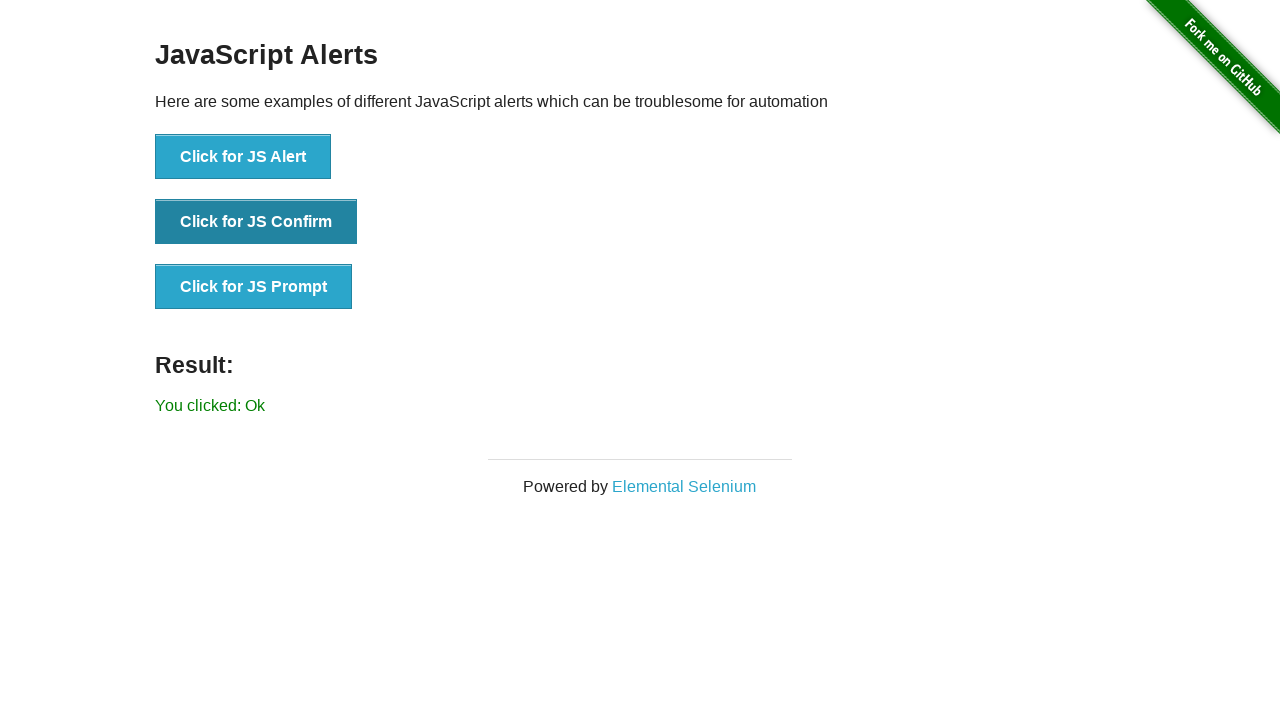

Retrieved result text from page
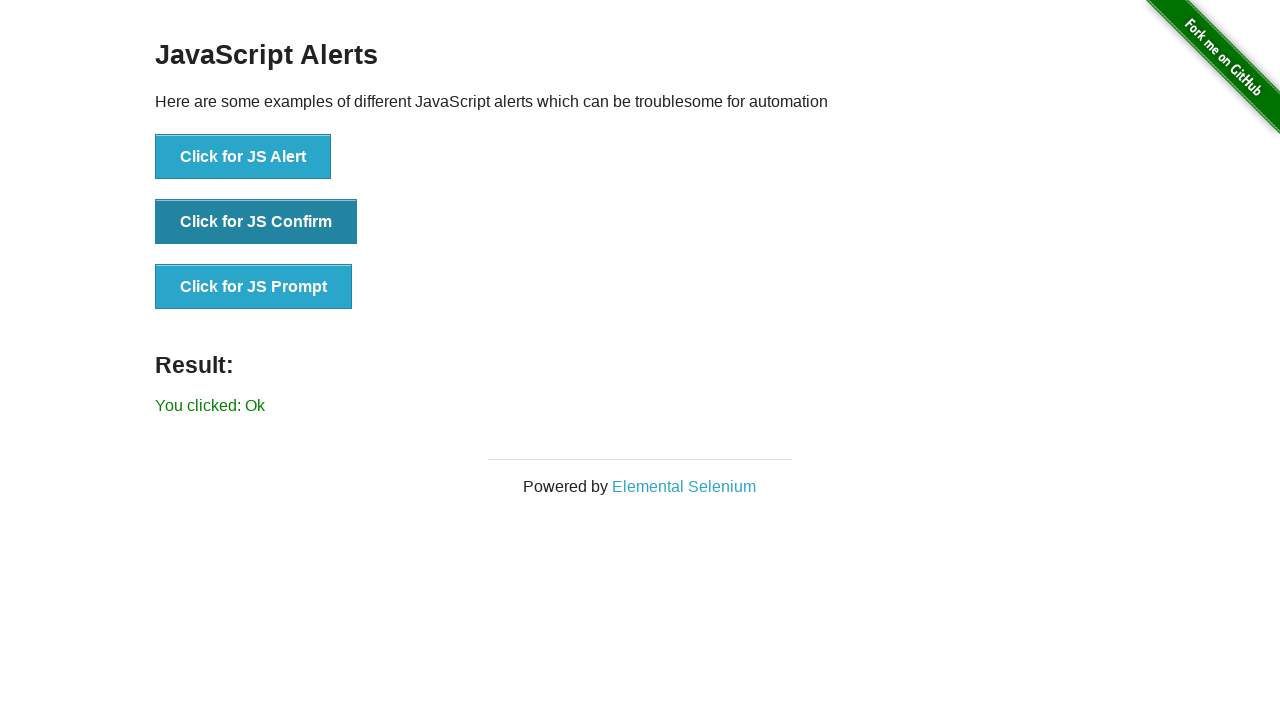

Verified result text equals 'You clicked: Ok'
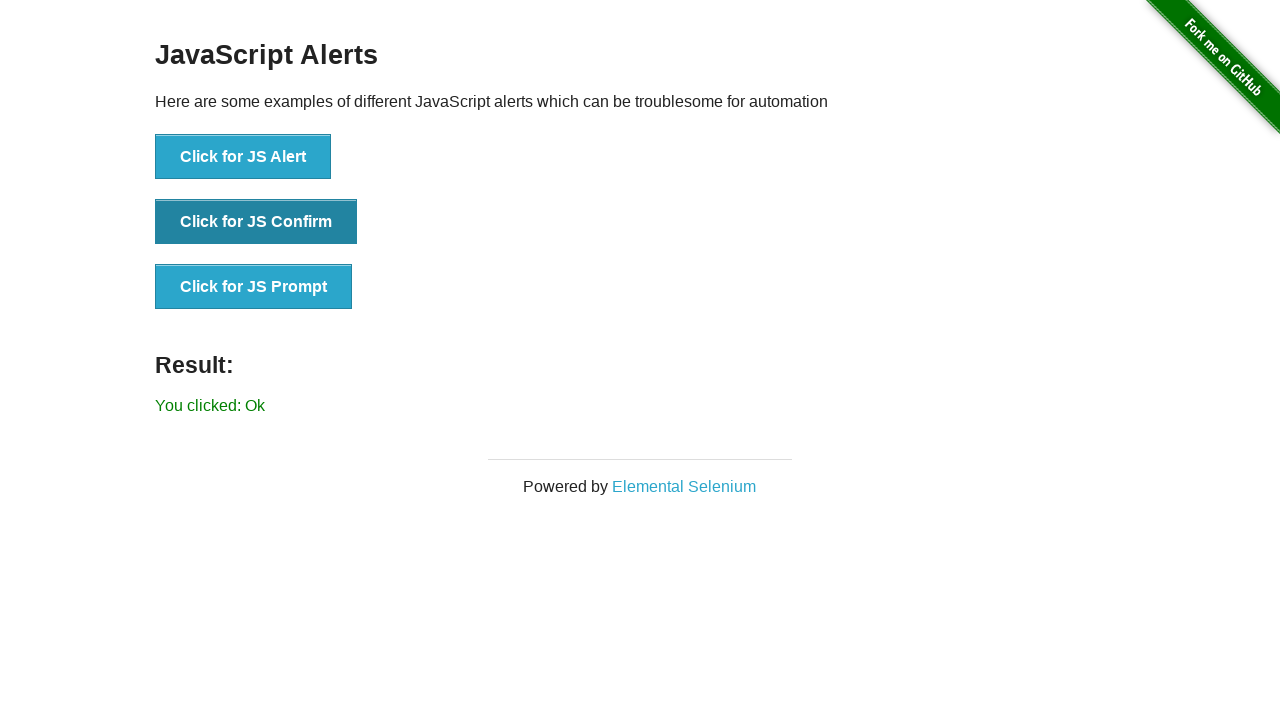

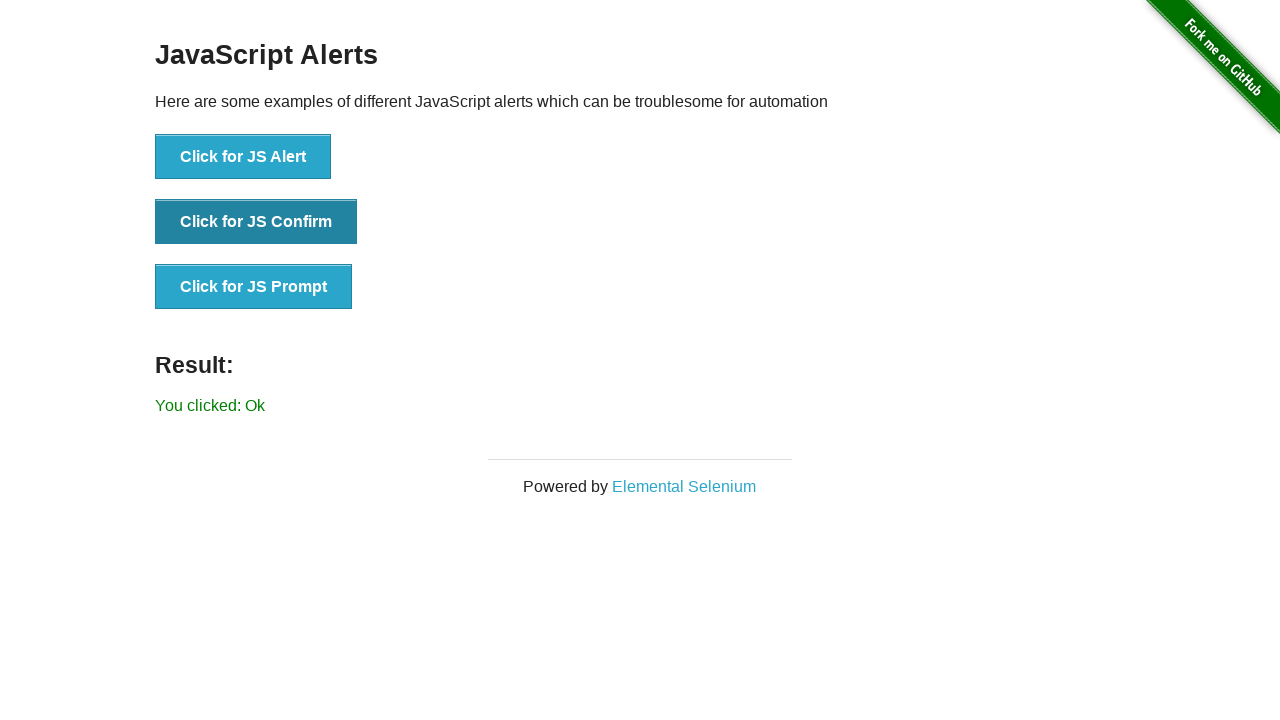